Tests scrolling functionality on the Paytm website by performing multiple scroll actions - scrolling down, scrolling slightly more, and then scrolling back up.

Starting URL: https://paytm.com/

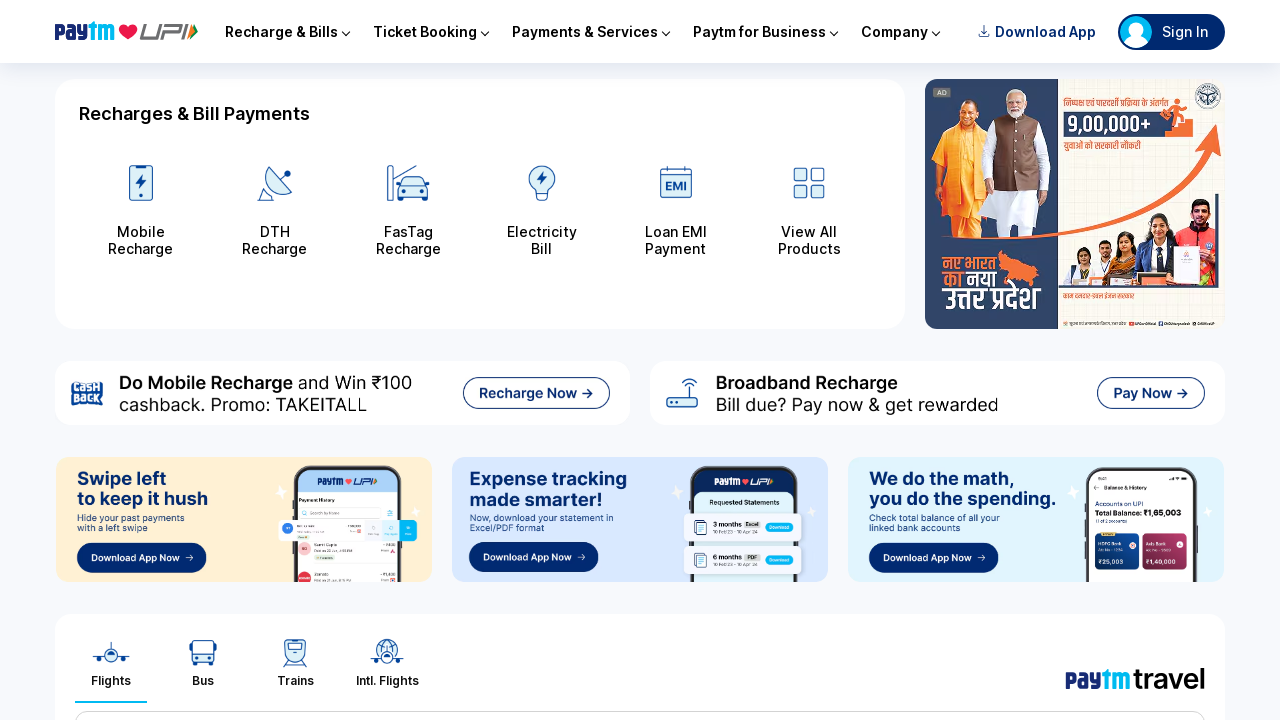

Scrolled down by 800 pixels
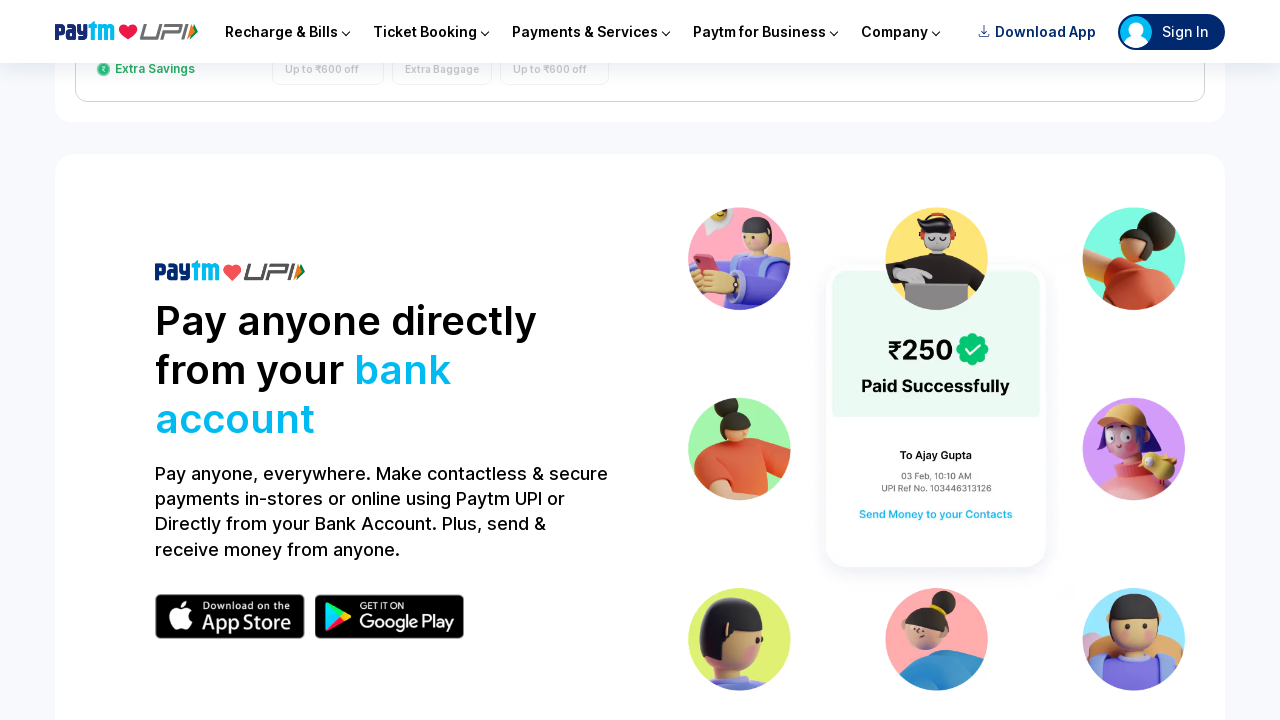

Waited 2000ms for content to load
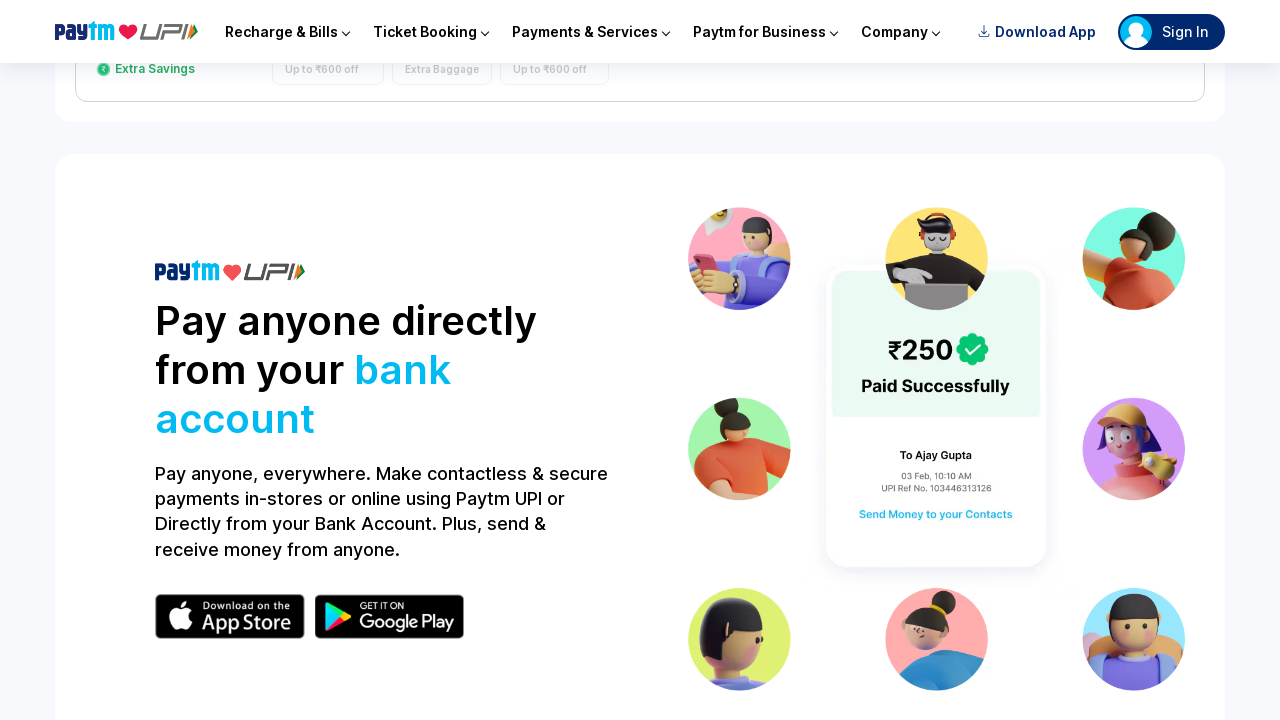

Scrolled down an additional 90 pixels
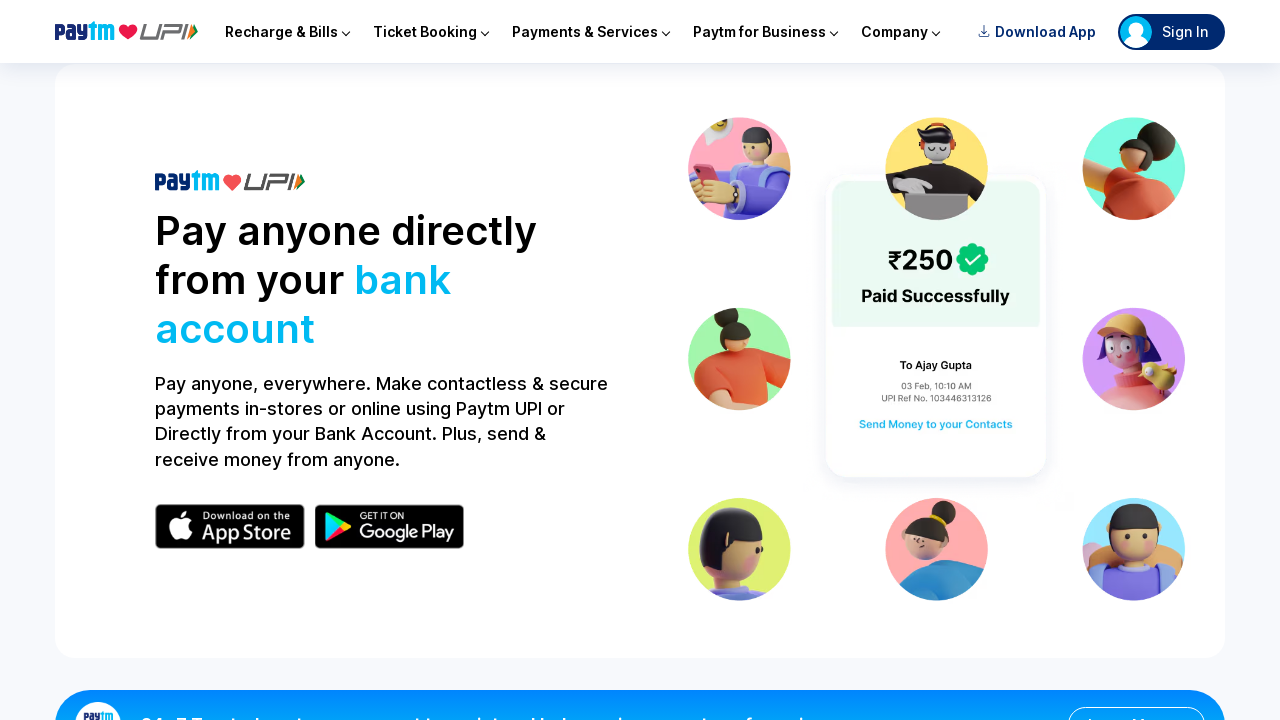

Waited 2000ms for content to load
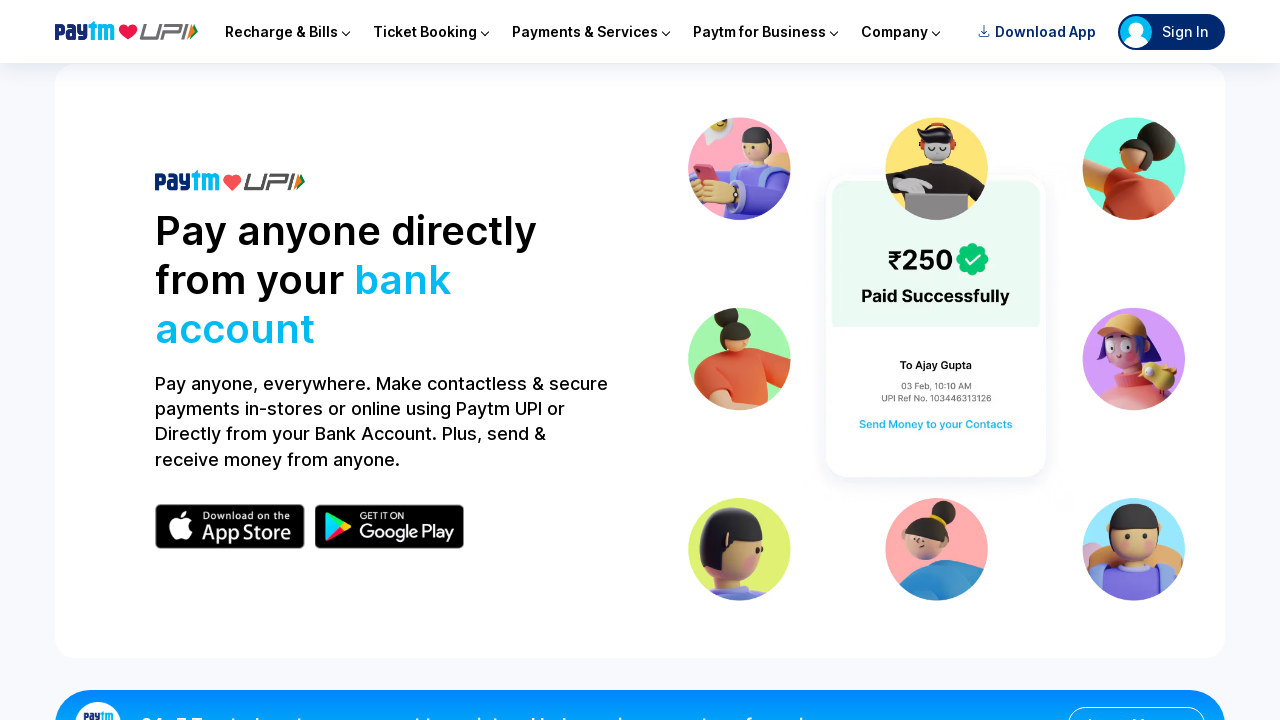

Scrolled back up by 500 pixels
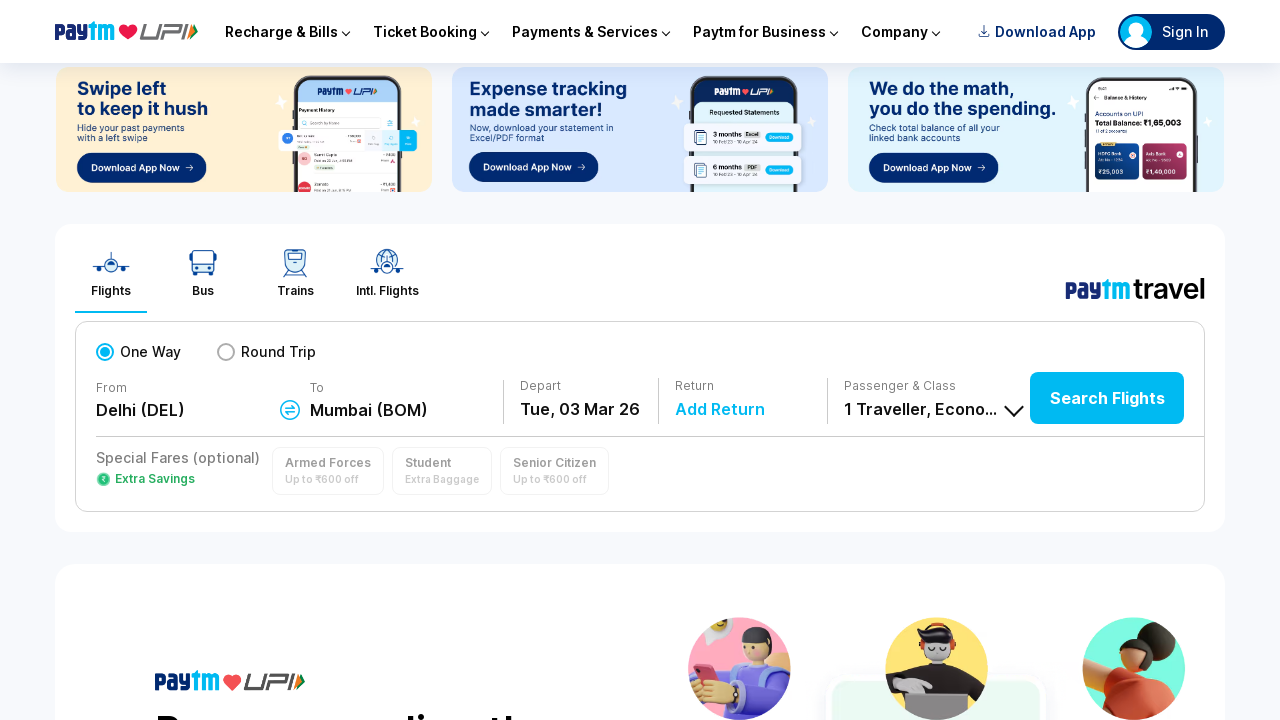

Waited 1000ms for final scroll position to settle
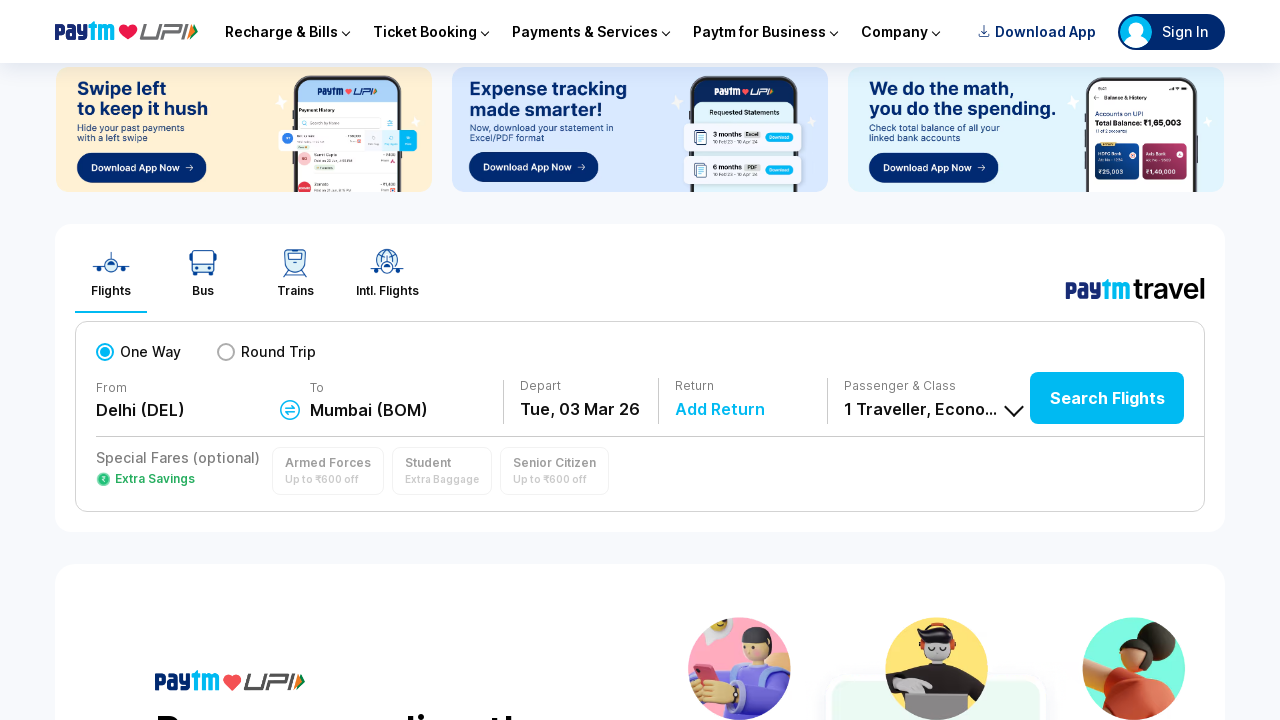

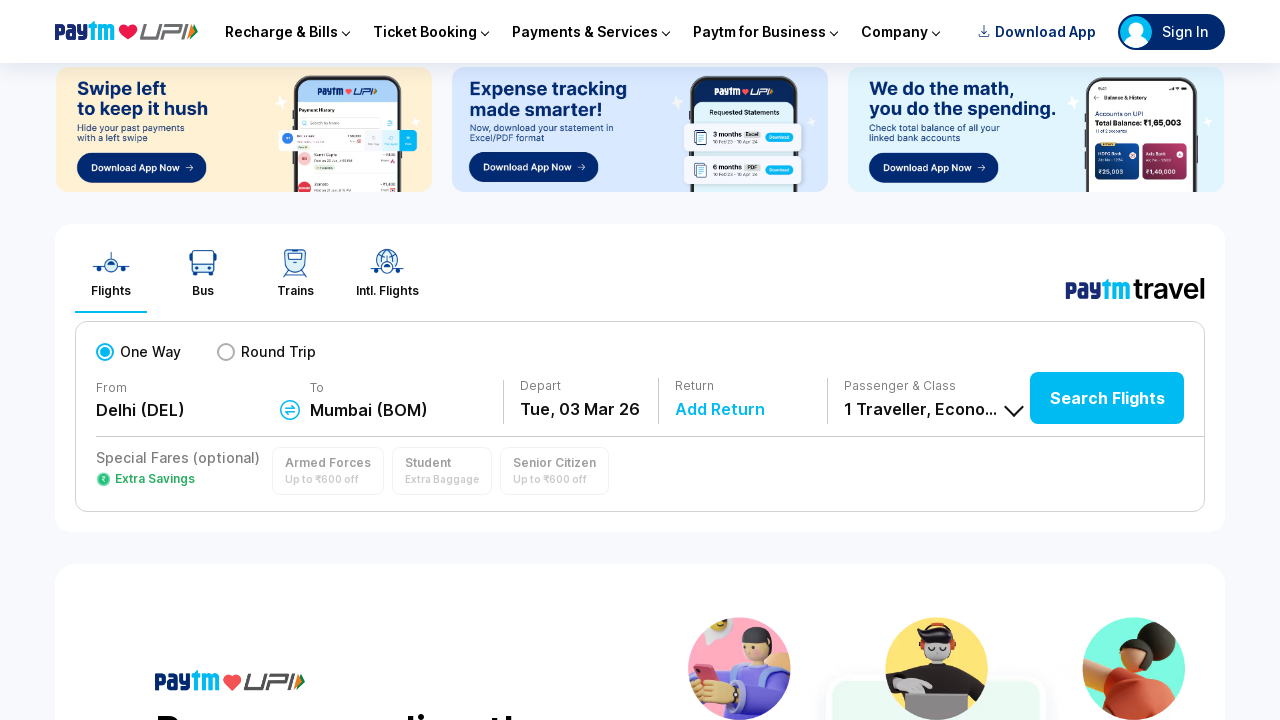